Tests that new todo items are appended to the bottom of the list by creating 3 items and verifying count

Starting URL: https://demo.playwright.dev/todomvc

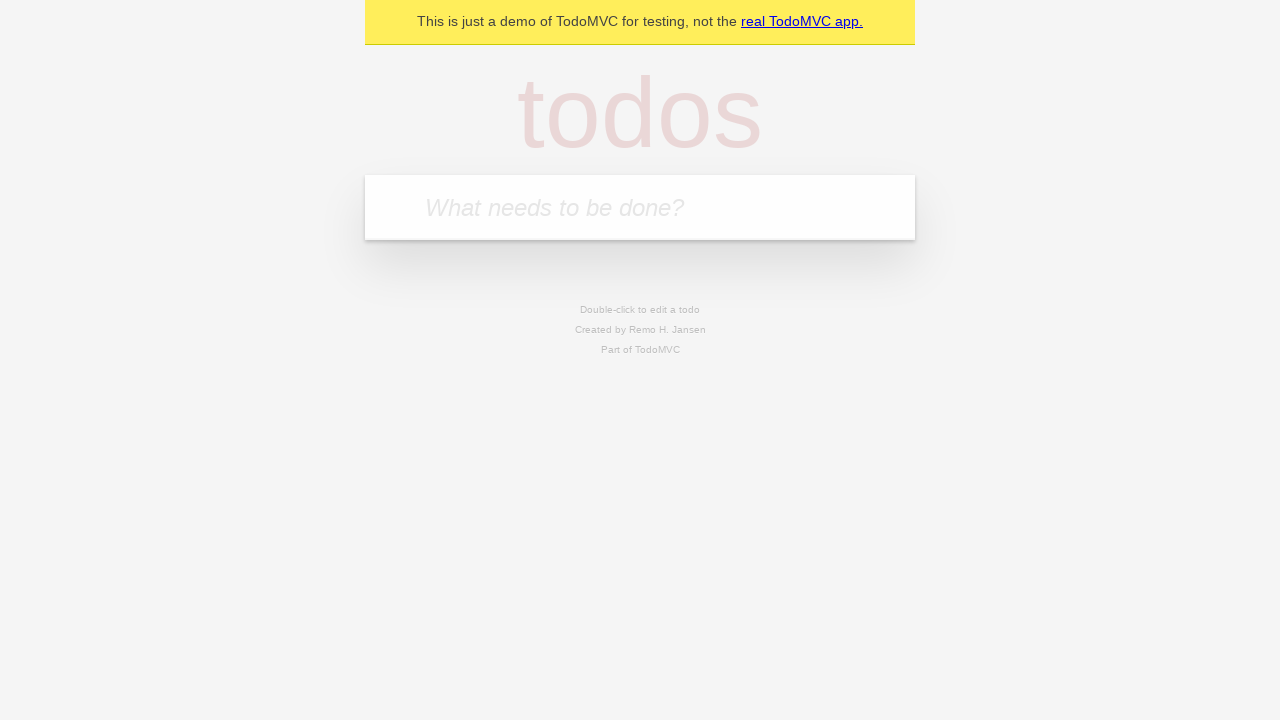

Located the 'What needs to be done?' input field
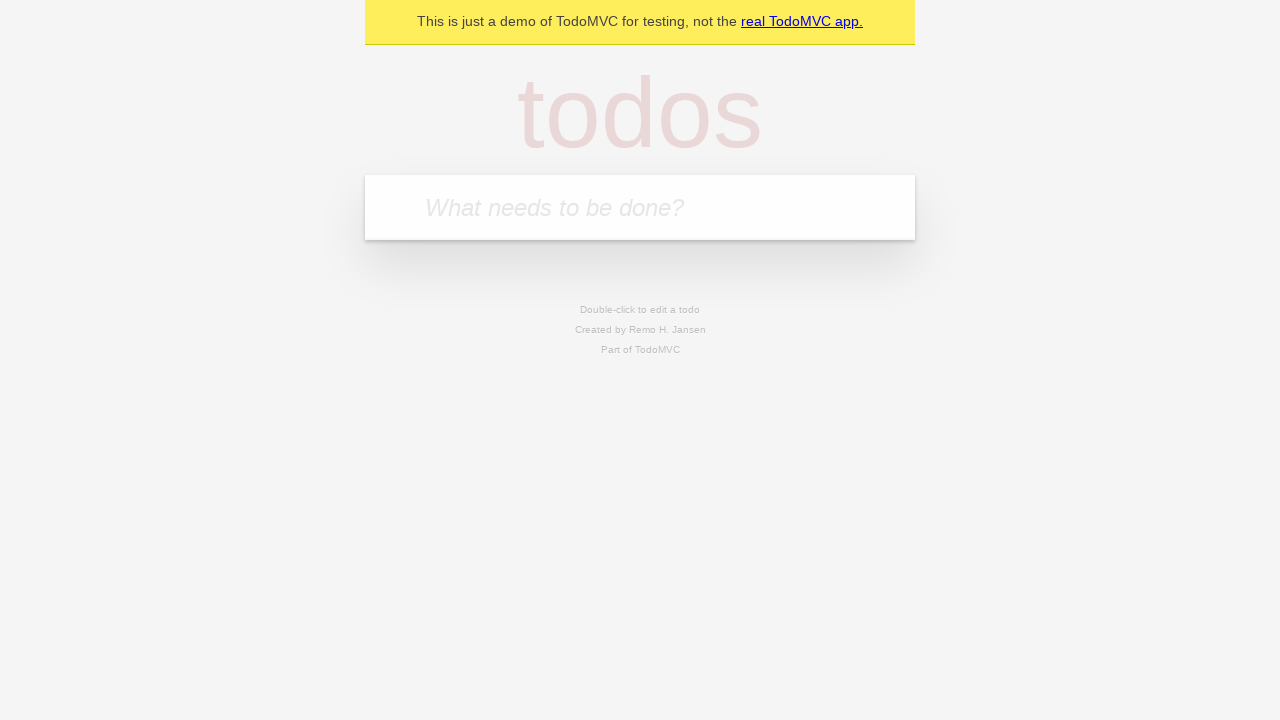

Filled todo input with 'buy some cheese' on internal:attr=[placeholder="What needs to be done?"i]
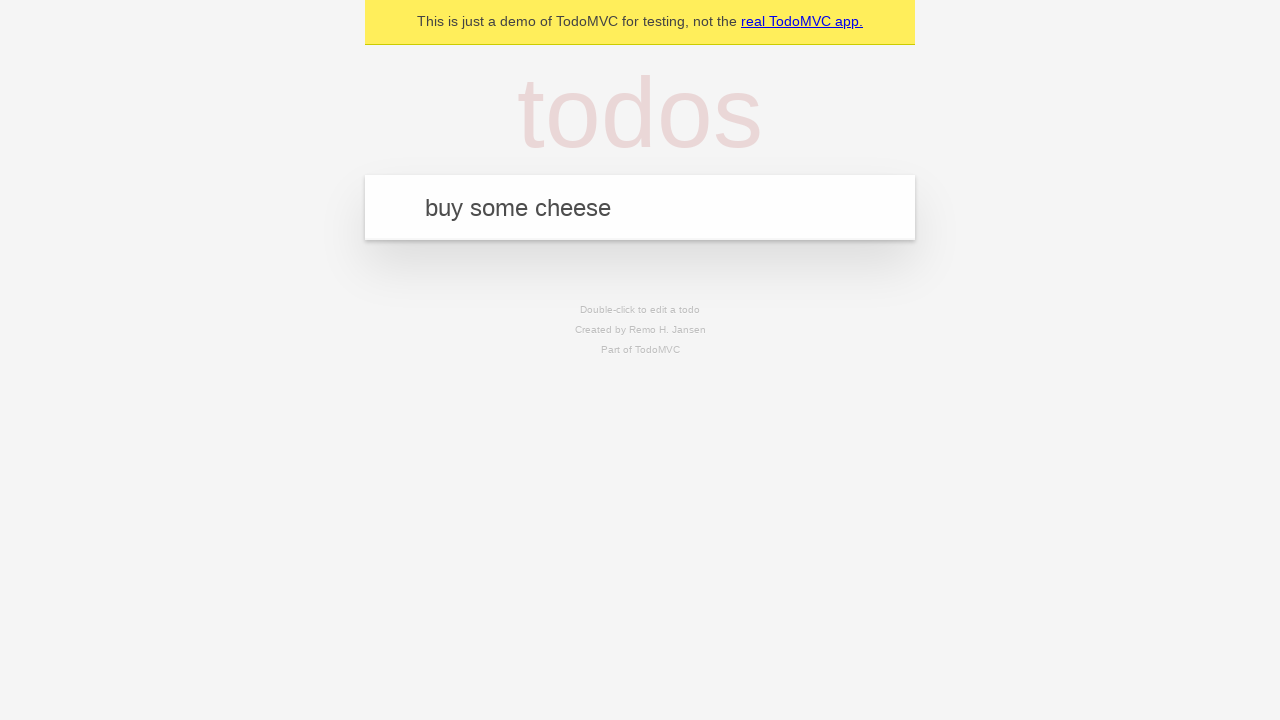

Pressed Enter to create todo item 'buy some cheese' on internal:attr=[placeholder="What needs to be done?"i]
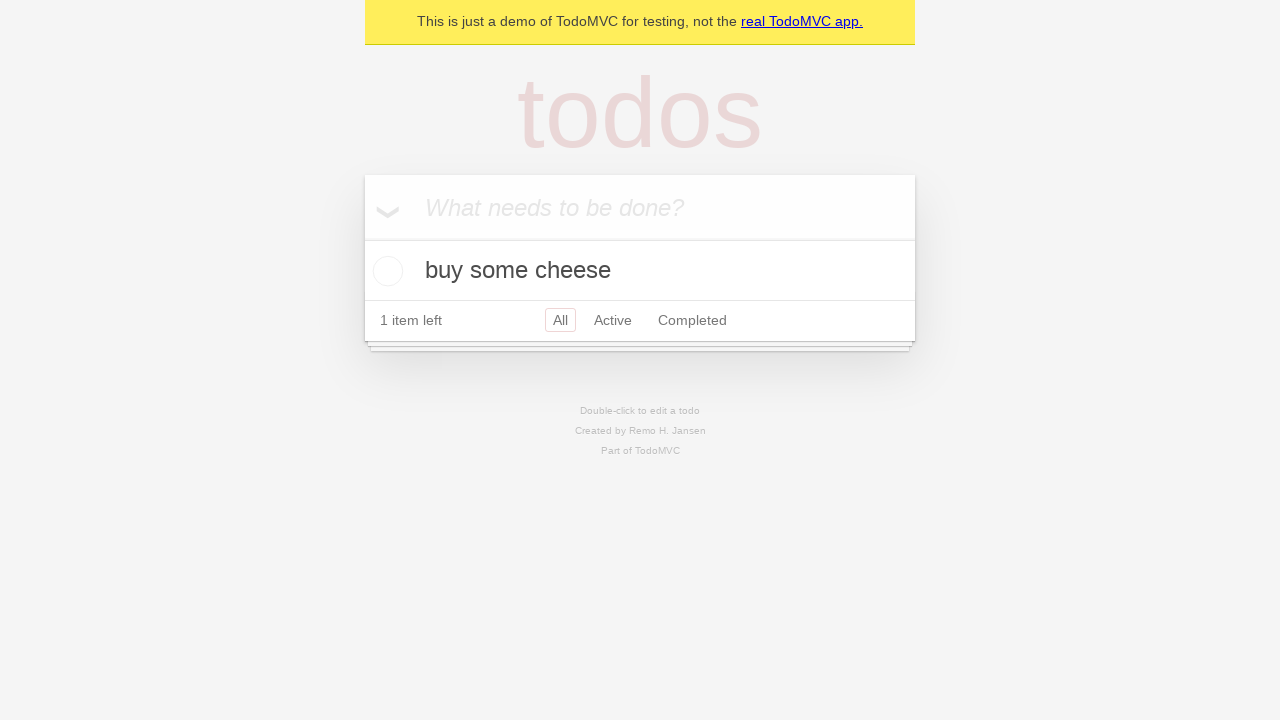

Filled todo input with 'feed the cat' on internal:attr=[placeholder="What needs to be done?"i]
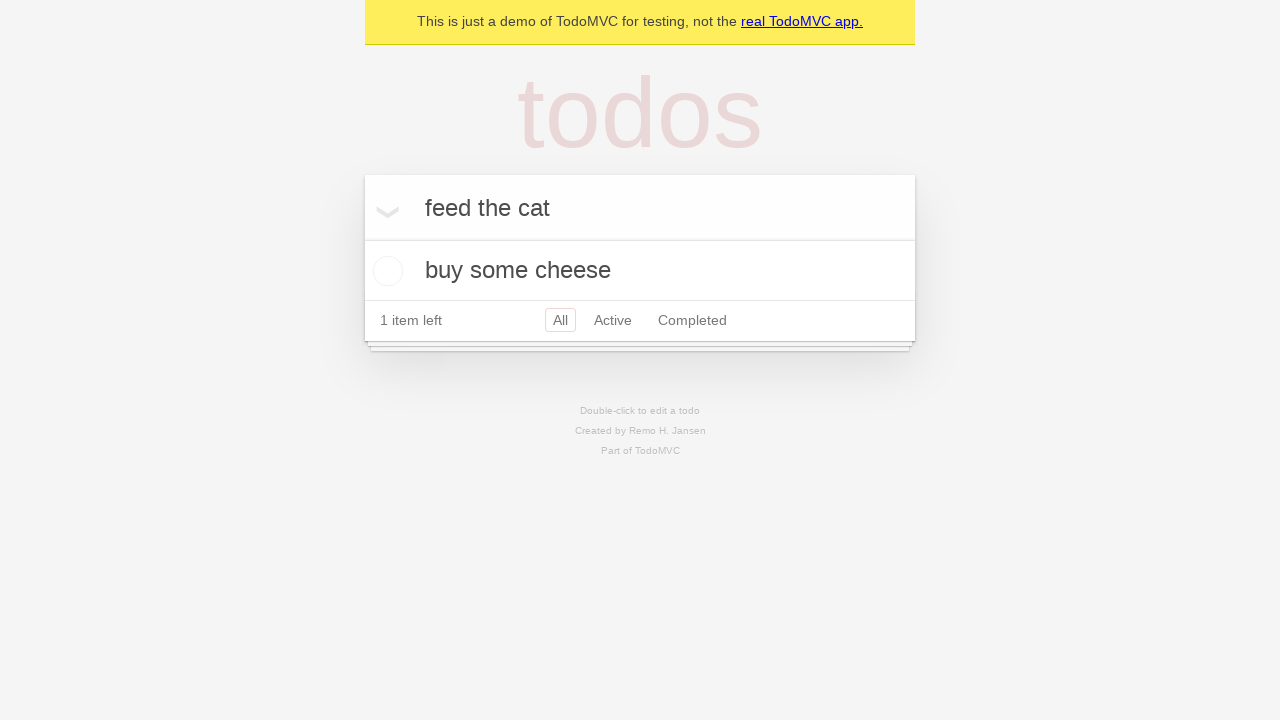

Pressed Enter to create todo item 'feed the cat' on internal:attr=[placeholder="What needs to be done?"i]
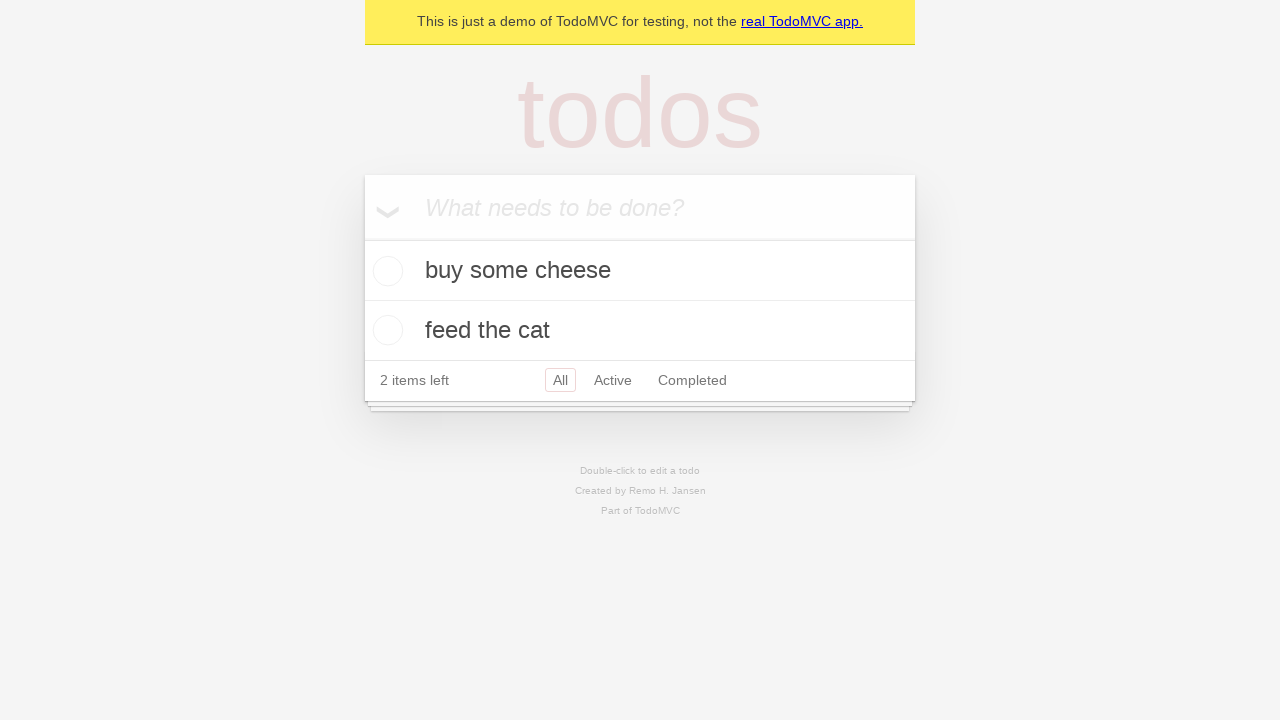

Filled todo input with 'book a doctors appointment' on internal:attr=[placeholder="What needs to be done?"i]
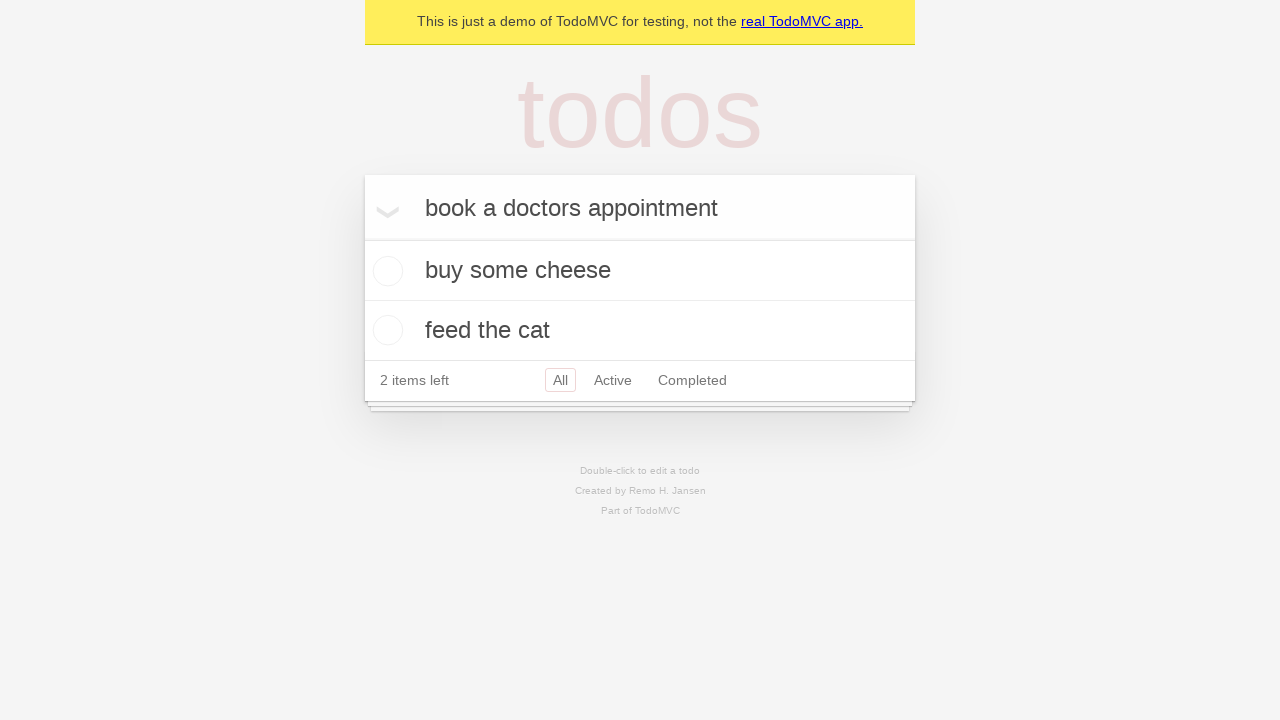

Pressed Enter to create todo item 'book a doctors appointment' on internal:attr=[placeholder="What needs to be done?"i]
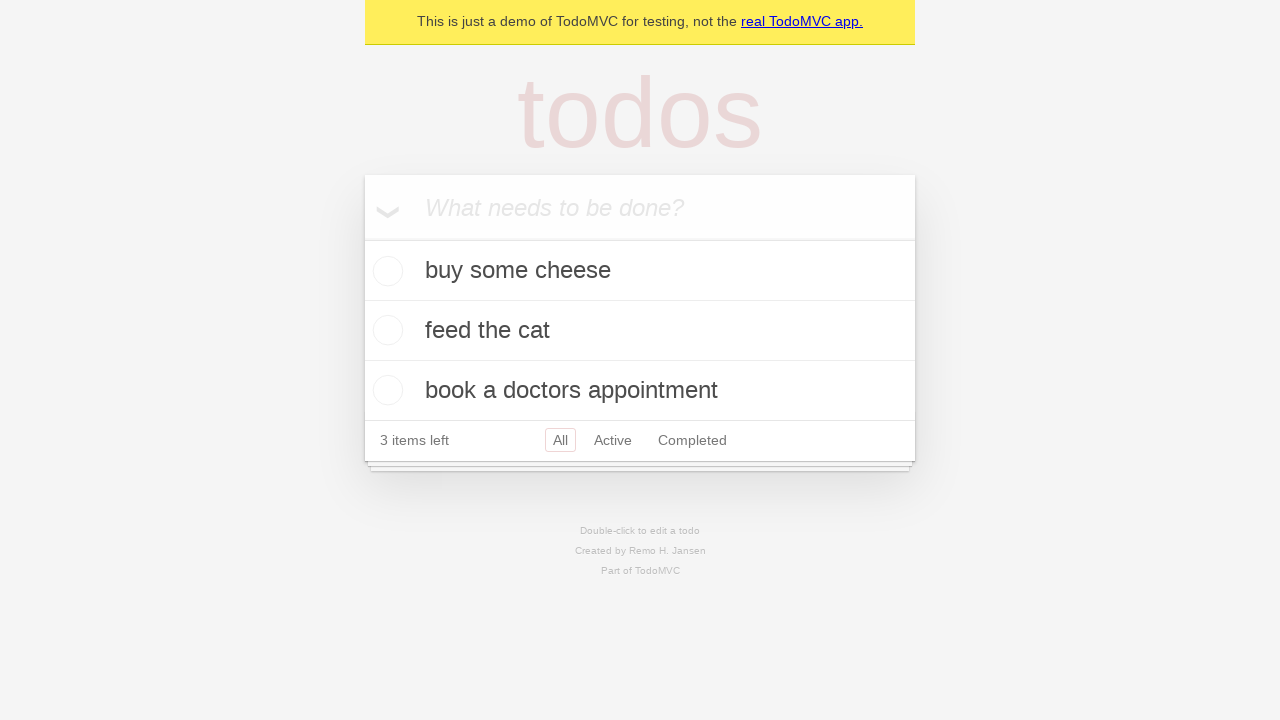

Waited for todo count element to appear, confirming all 3 items were created
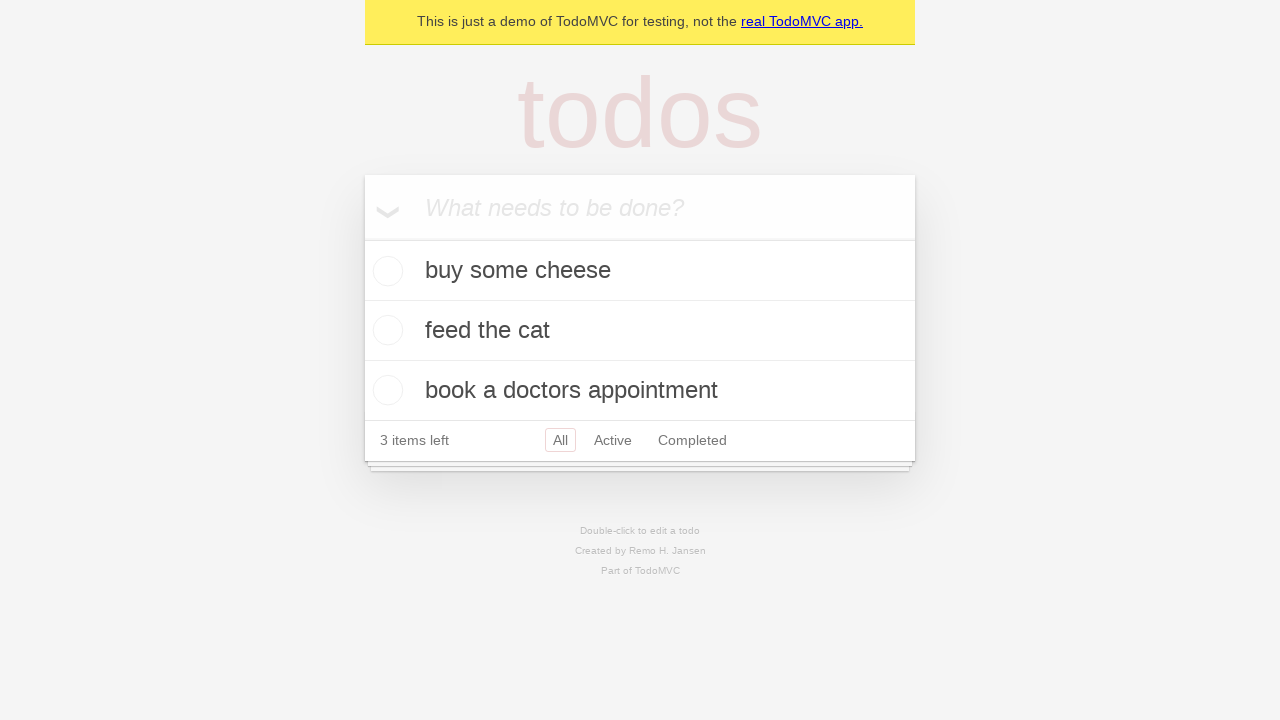

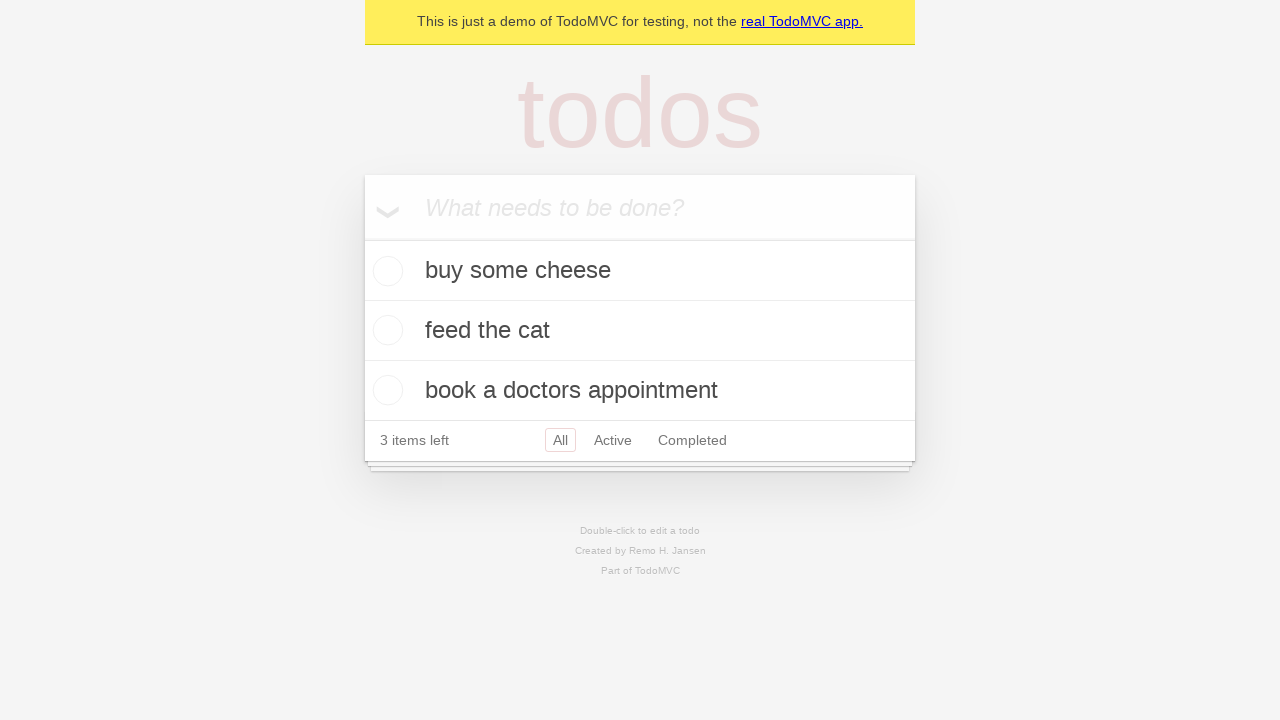